Tests a registration form by filling in all fields (name, address, email, phone, country, gender, hobbies, language, skills, date of birth, password) with valid data and verifies the registration details are displayed correctly after submission.

Starting URL: https://anatoly-karpovich.github.io/demo-registration-form/

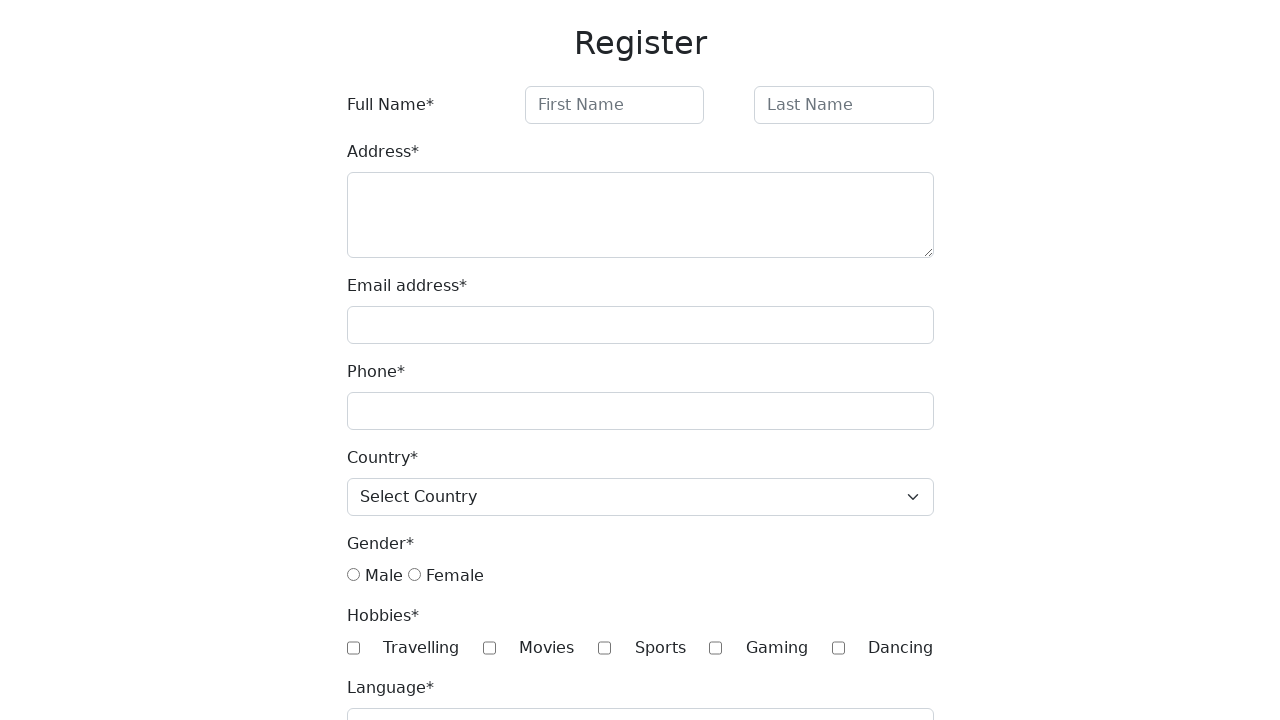

Filled first name field with 'testname' on #firstName
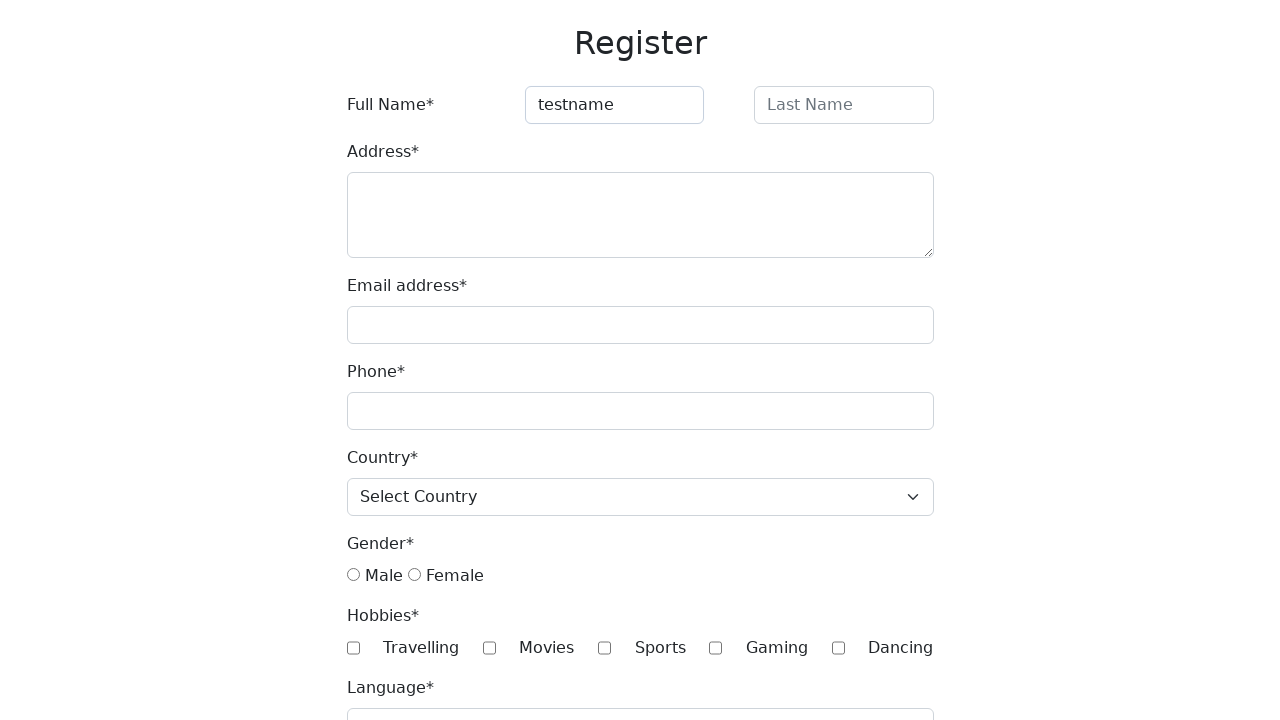

Filled last name field with 'lastnametest' on #lastName
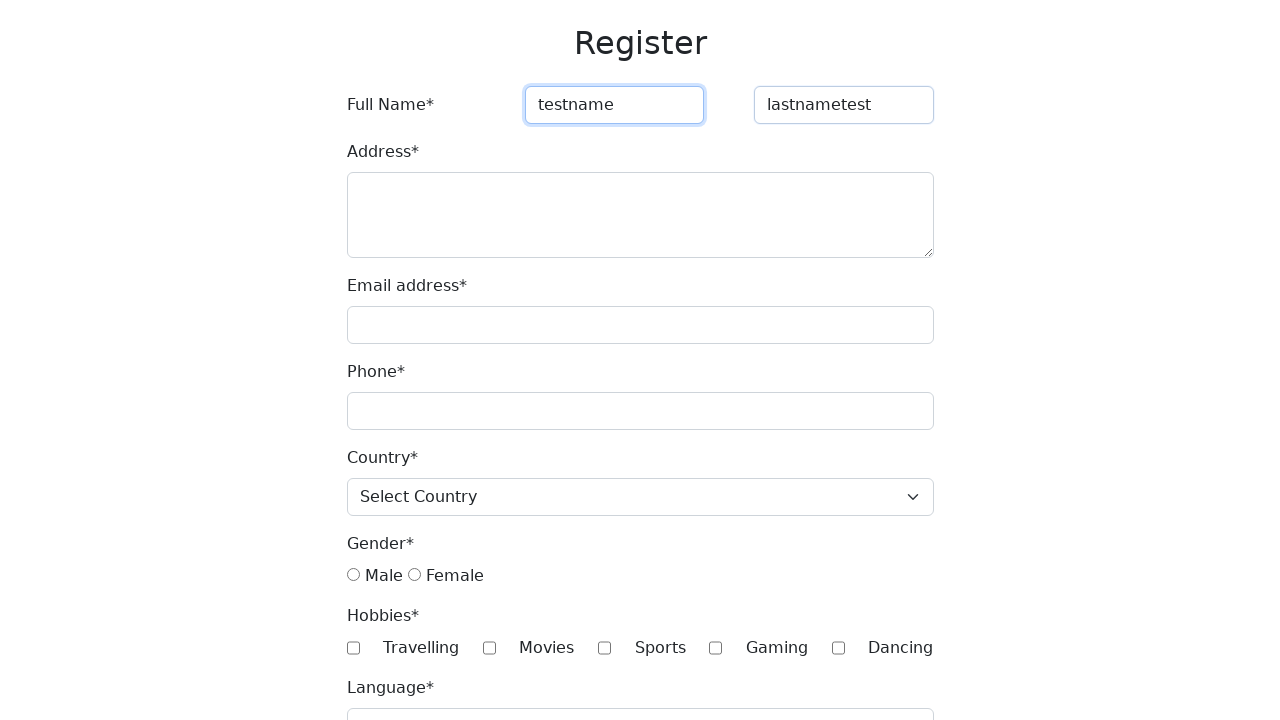

Filled address field with 'test address' on #address
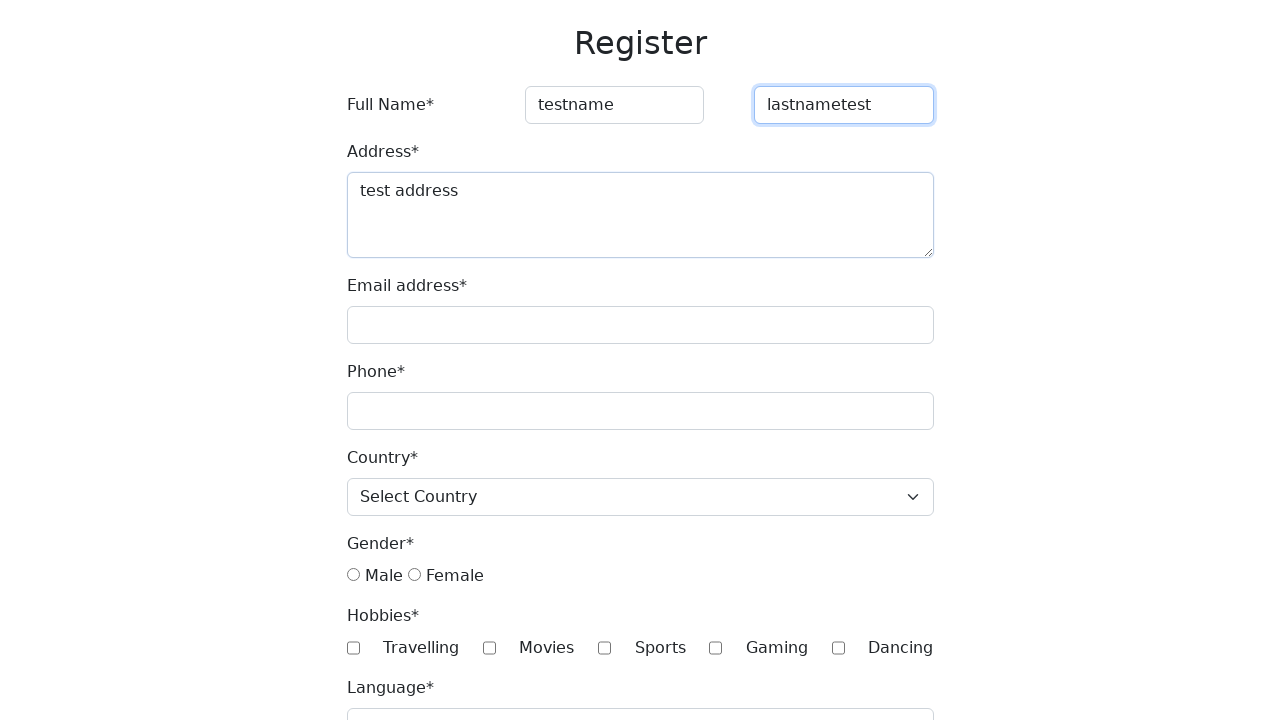

Filled email field with 'example@test.com' on #email
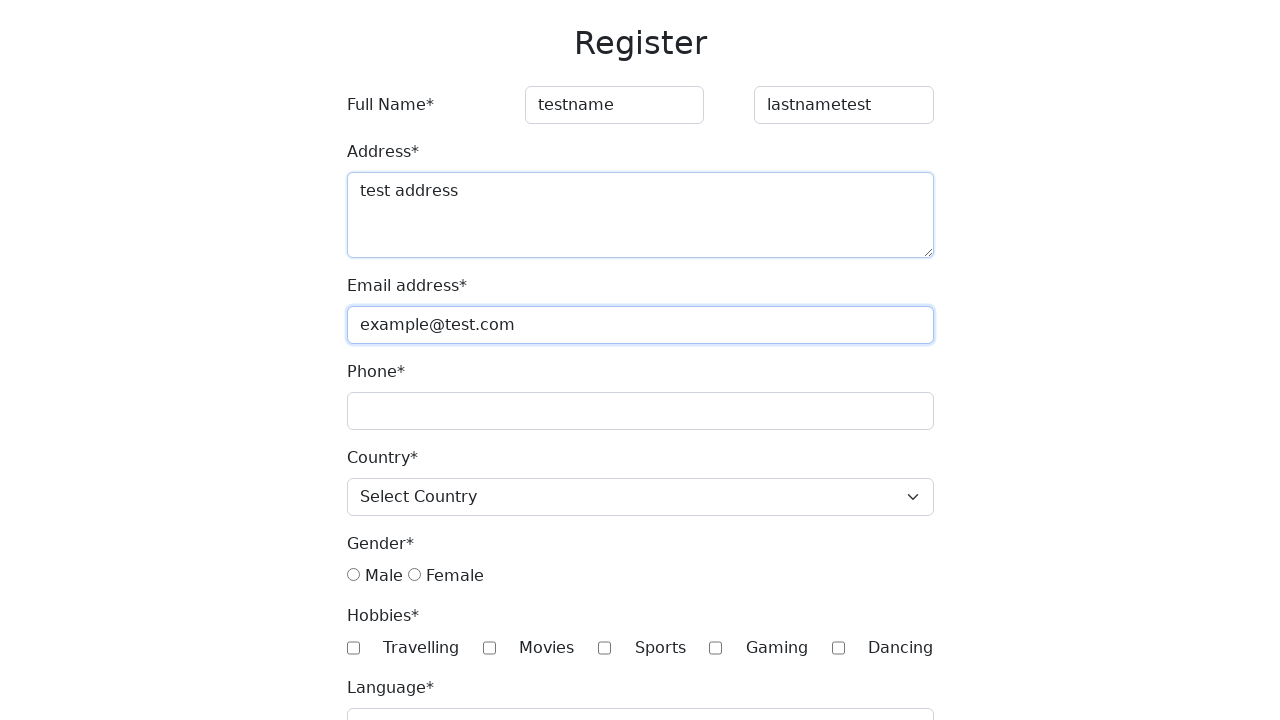

Filled phone field with '1234567890' on #phone
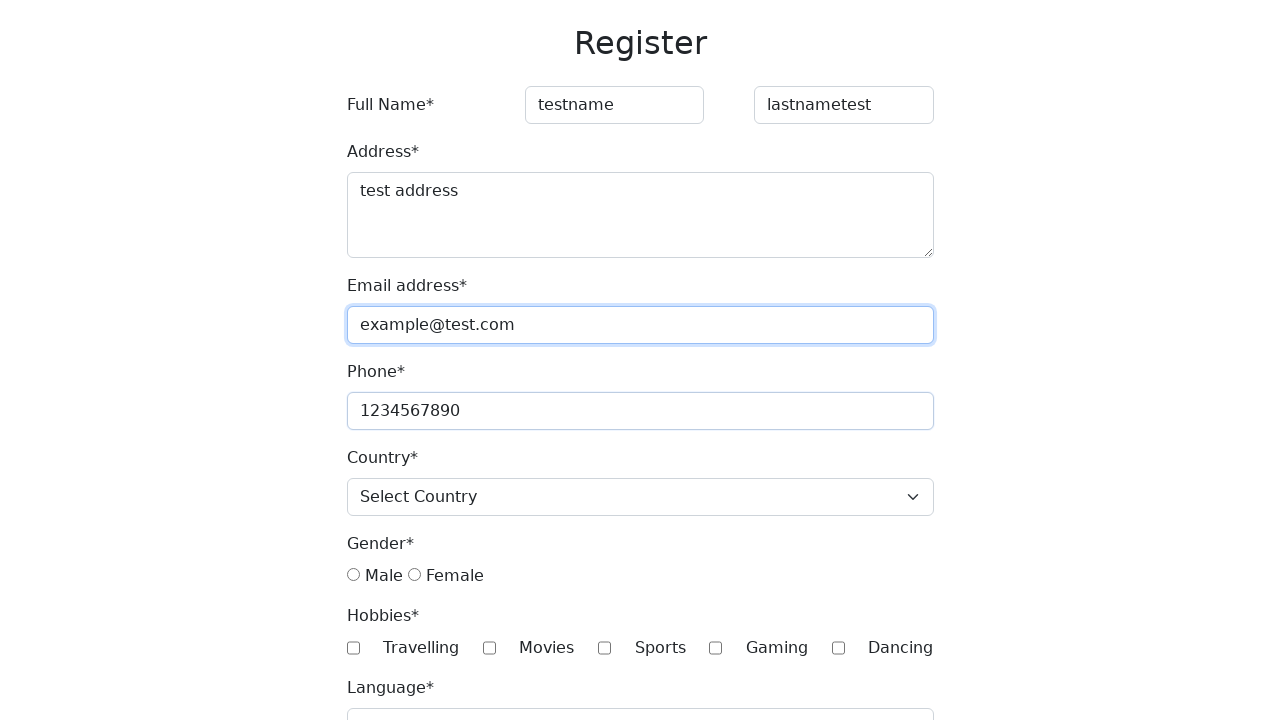

Selected 'Canada' from country dropdown on #country
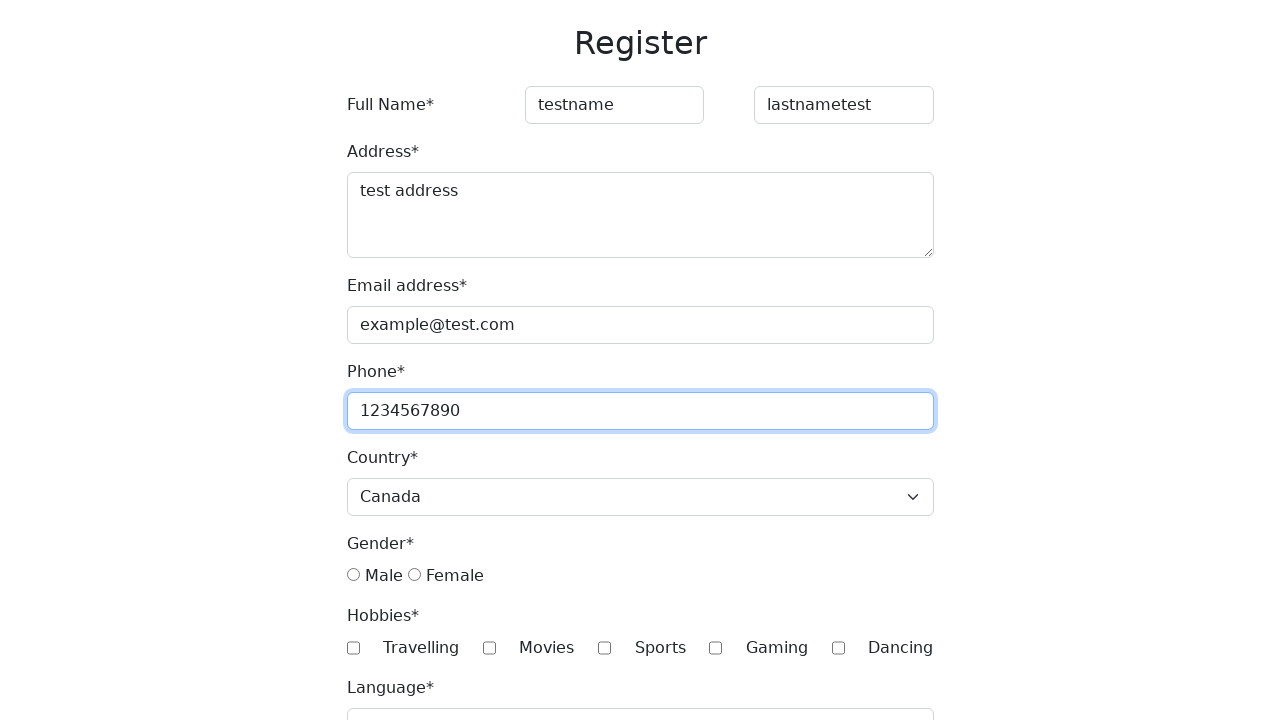

Selected 'male' radio button for gender at (353, 575) on //div/input[@type='radio'][@value='male']
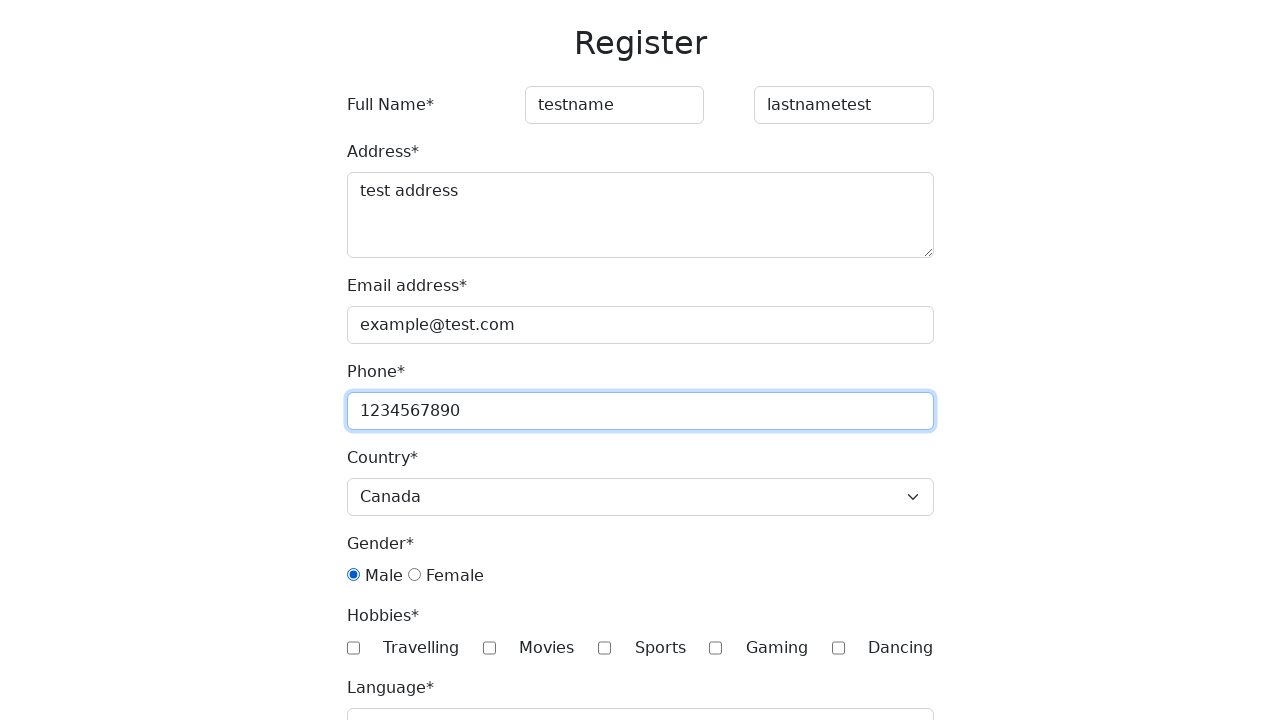

Checked 'Movies' hobby checkbox at (489, 648) on xpath=//div/input[@type='checkbox'][@value='Movies']
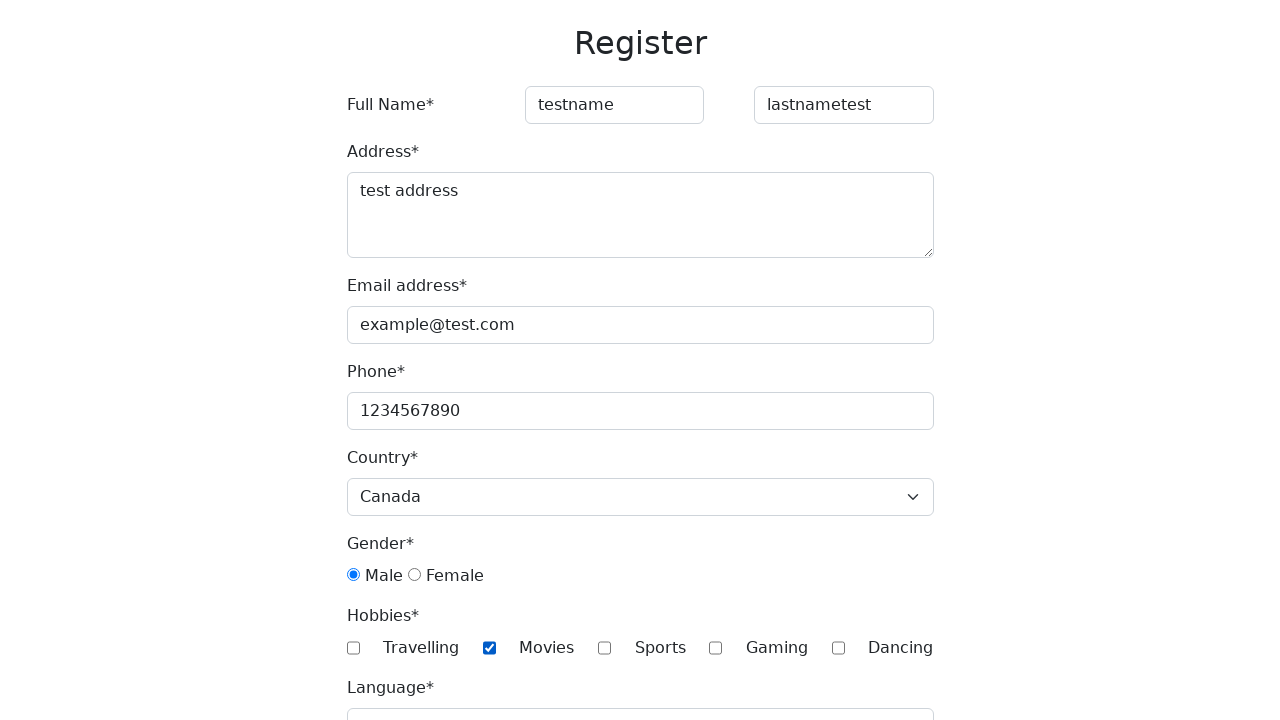

Filled language field with 'Russian' on #language
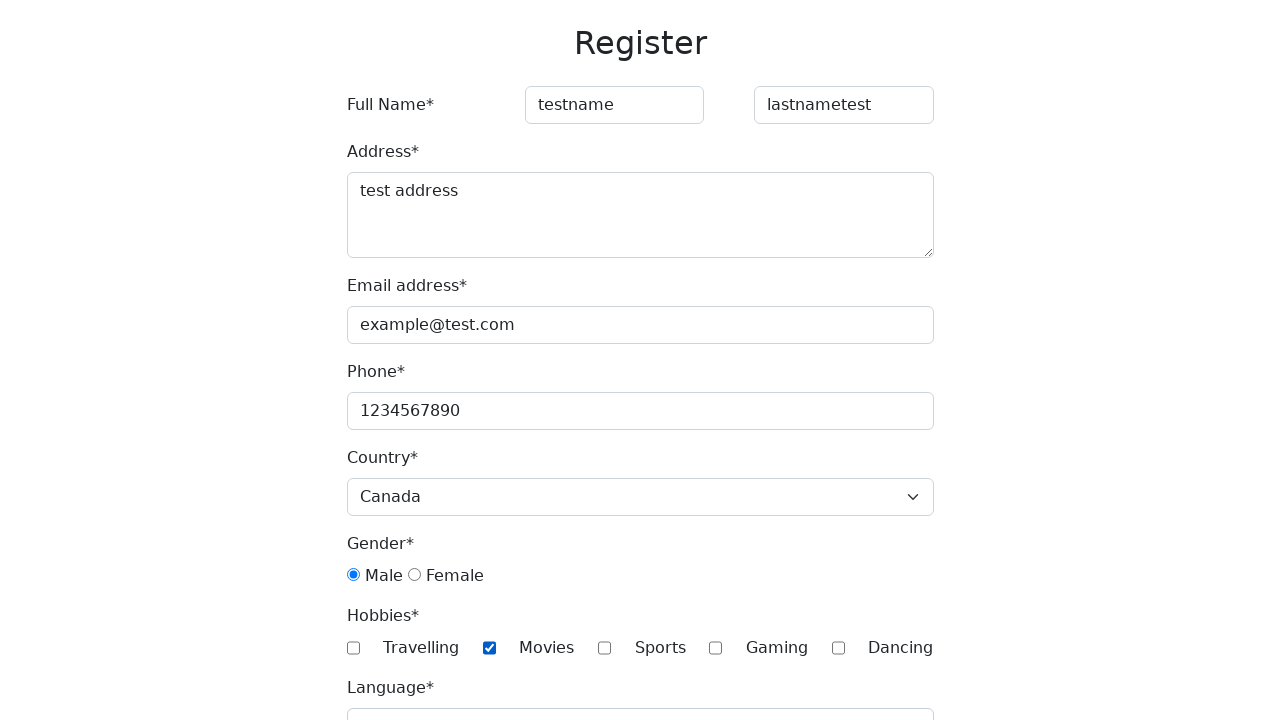

Selected 'JavaScript' skill option at (640, 360) on xpath=//option[@value='JavaScript']
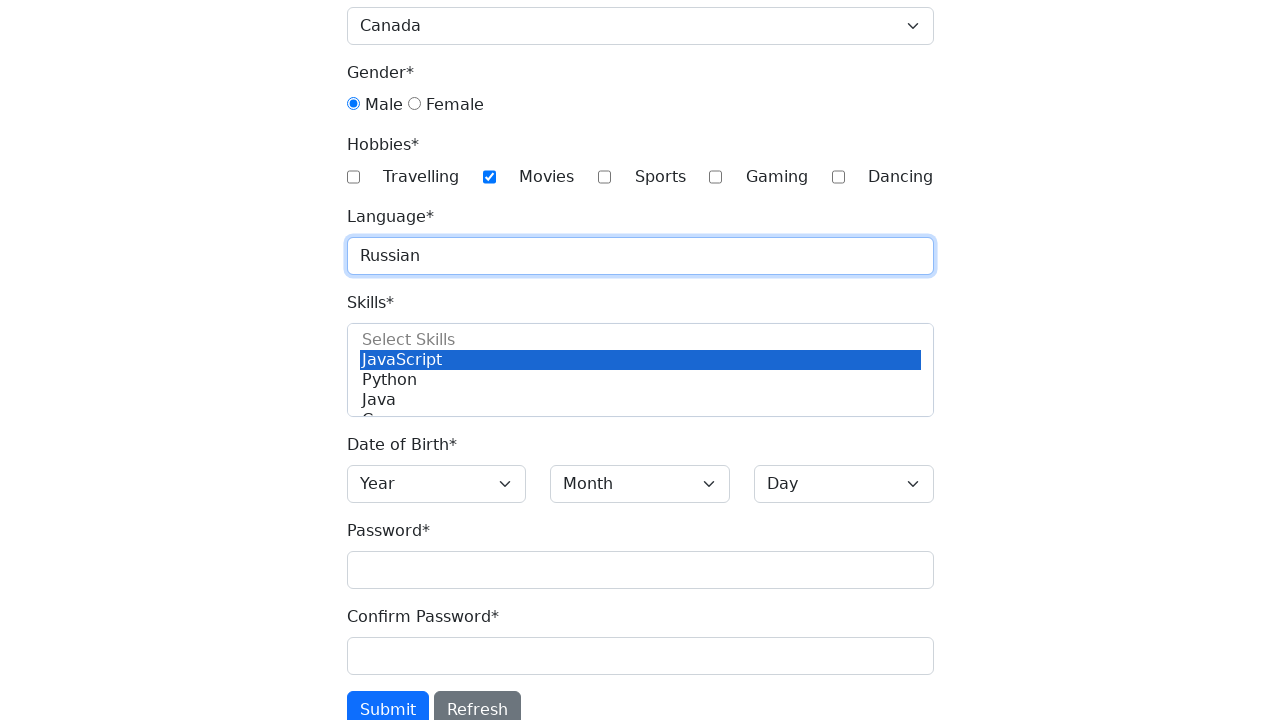

Selected birth year '1996' on #year
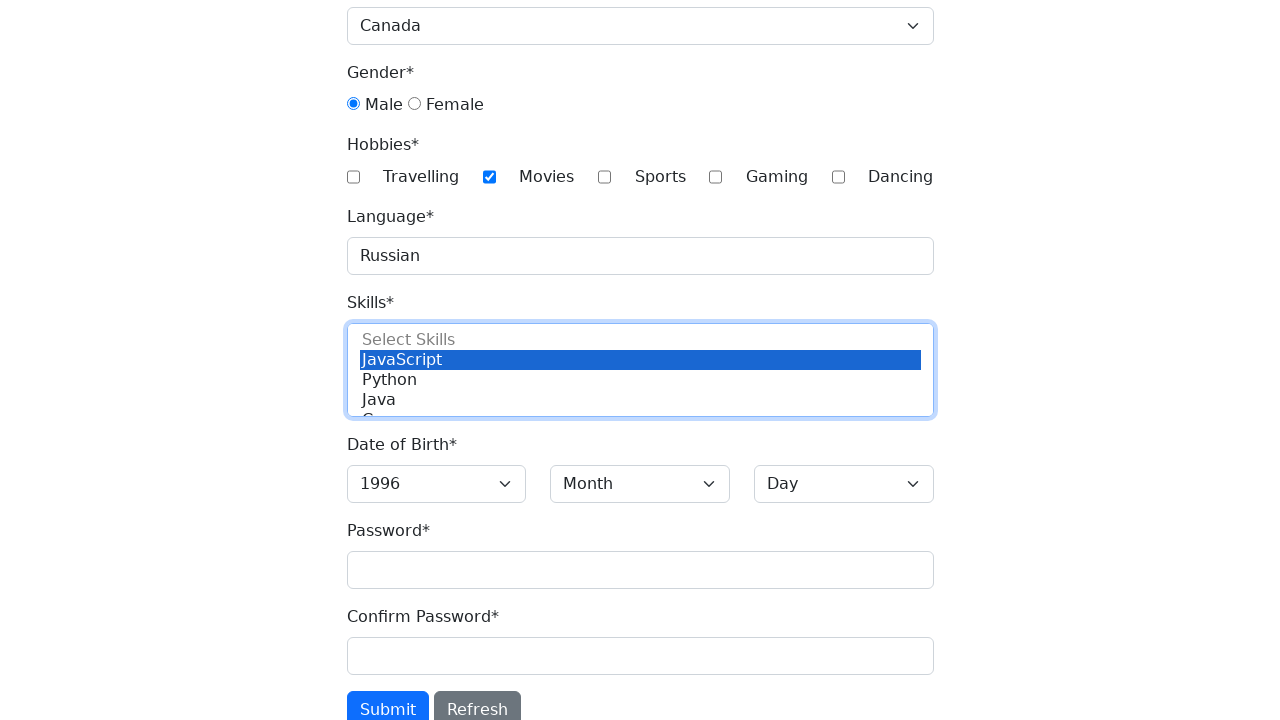

Selected birth month 'May' on #month
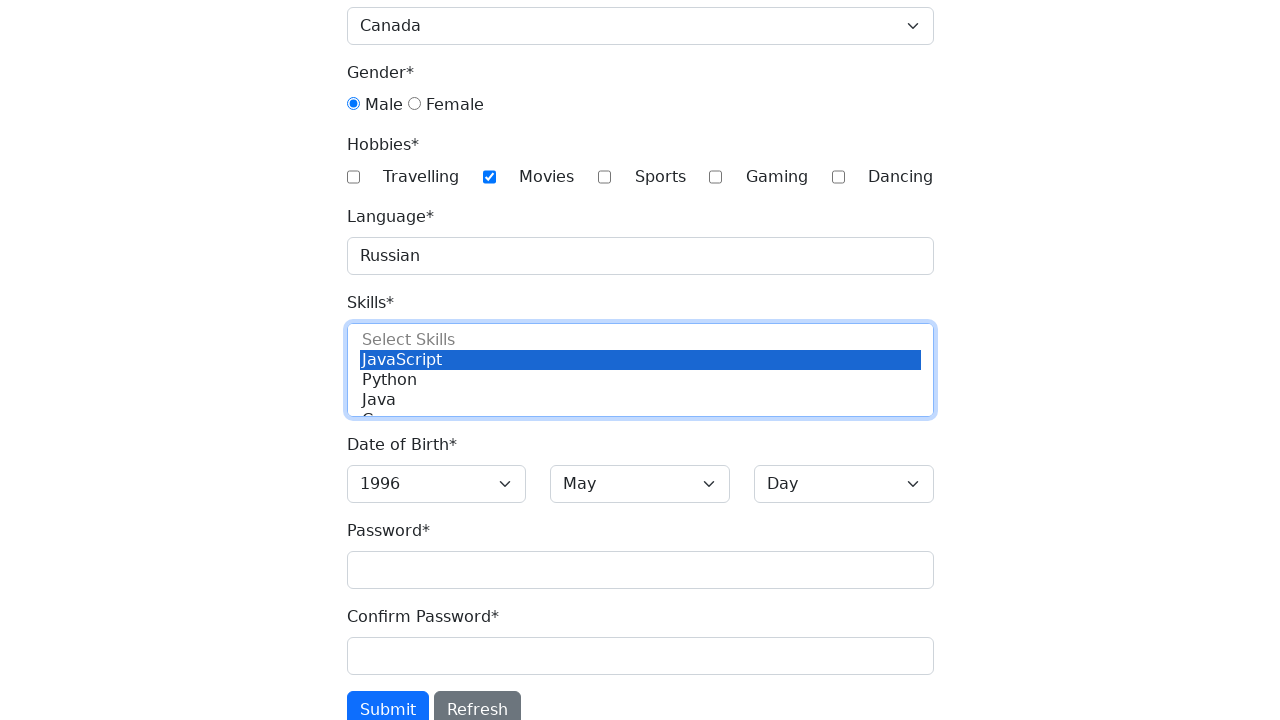

Selected birth day '11' on #day
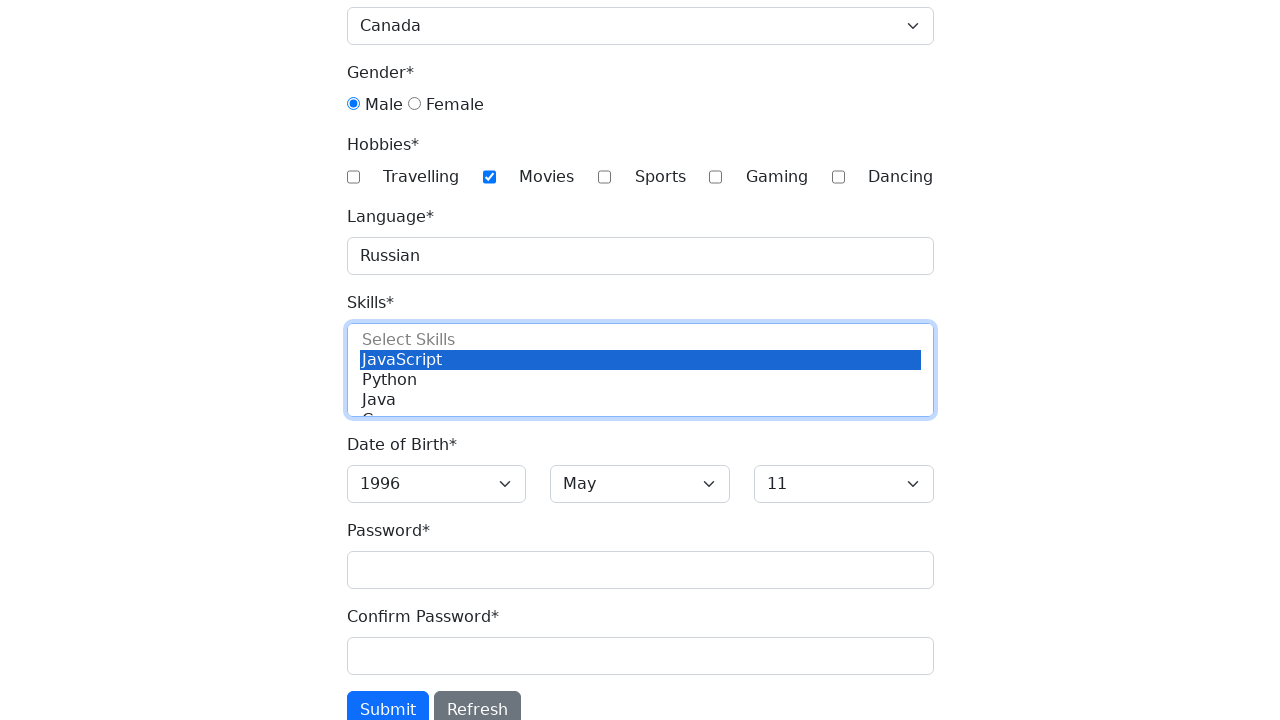

Filled password field with 'SafePassword123' on #password
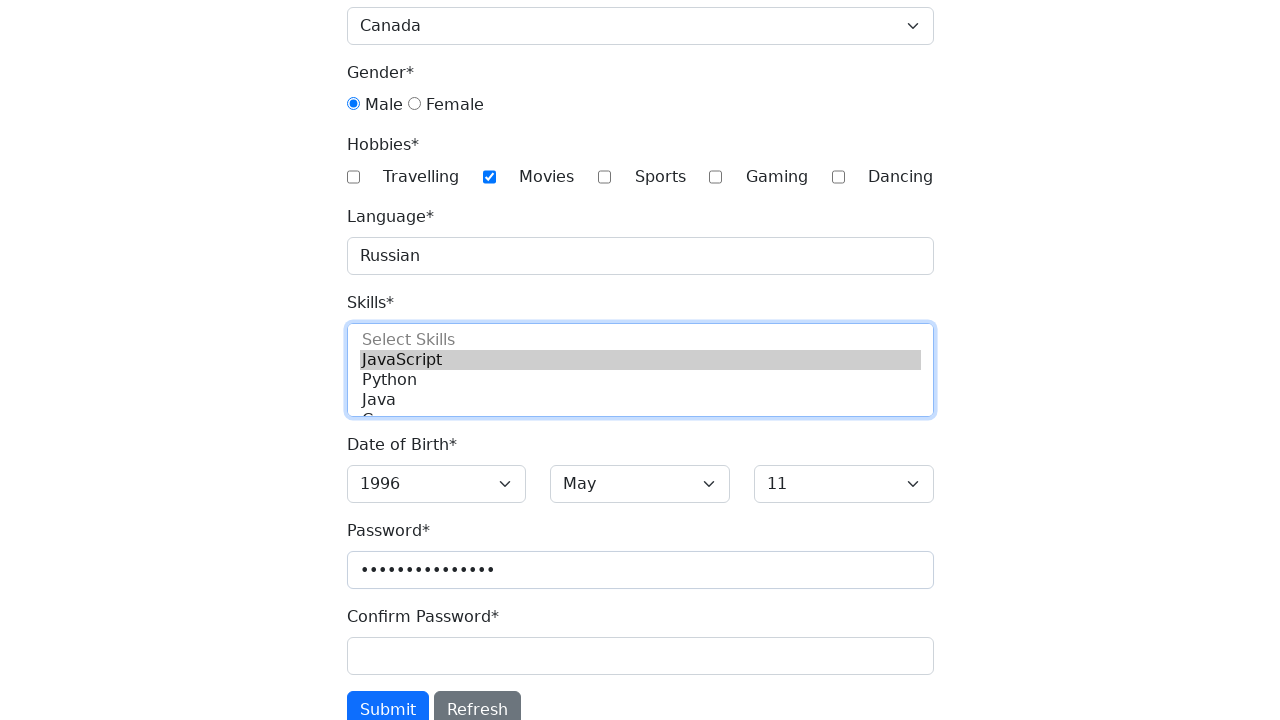

Filled password confirmation field with 'SafePassword123' on #password-confirm
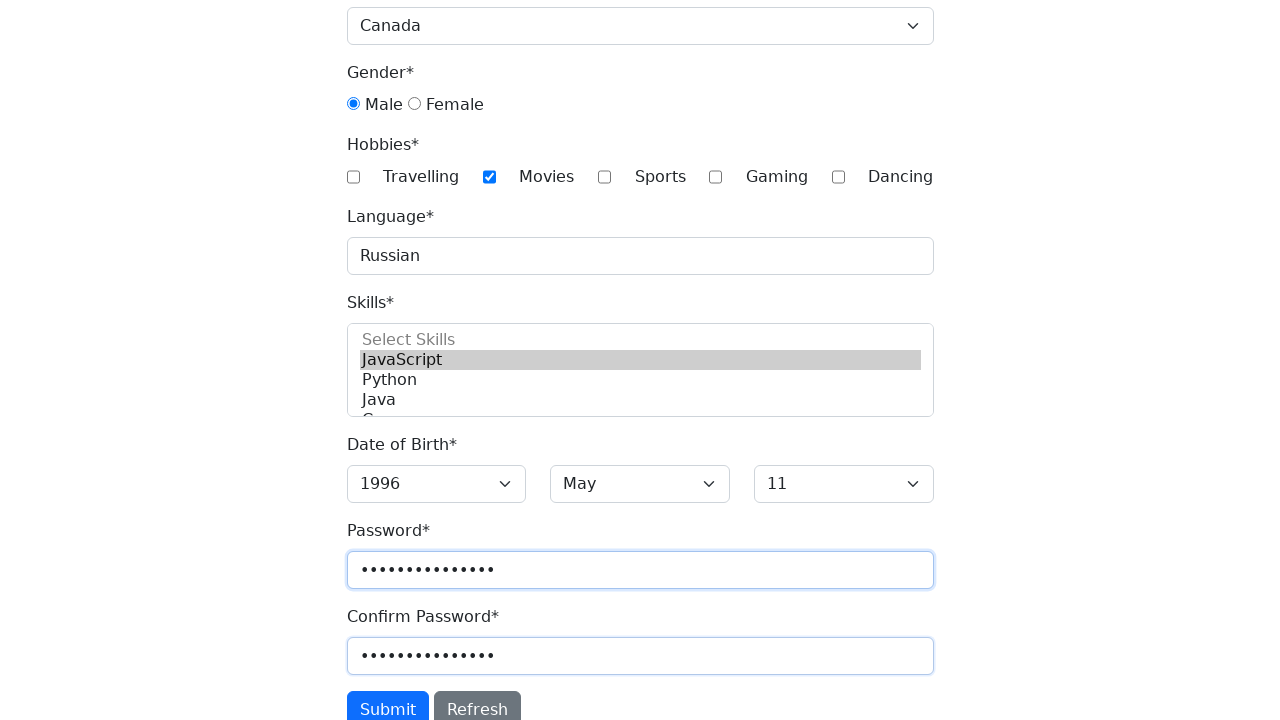

Clicked submit button to register at (388, 701) on xpath=//button[@type='submit']
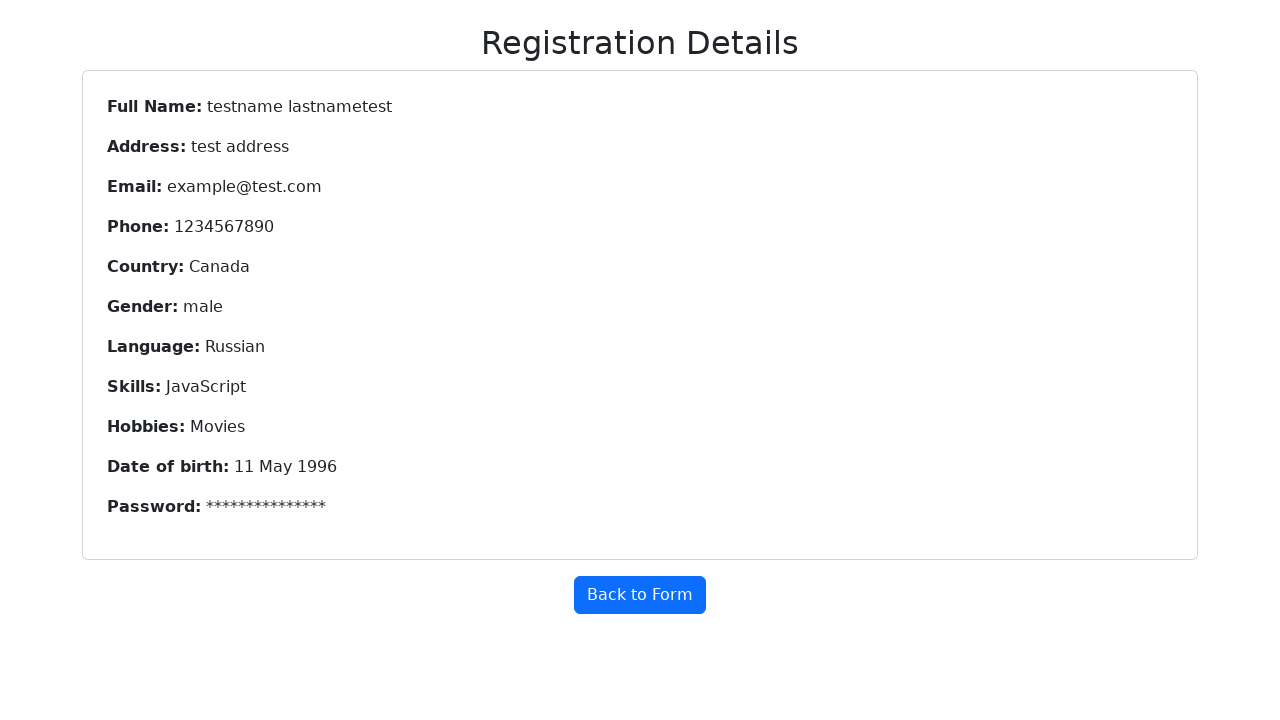

Registration details page loaded successfully
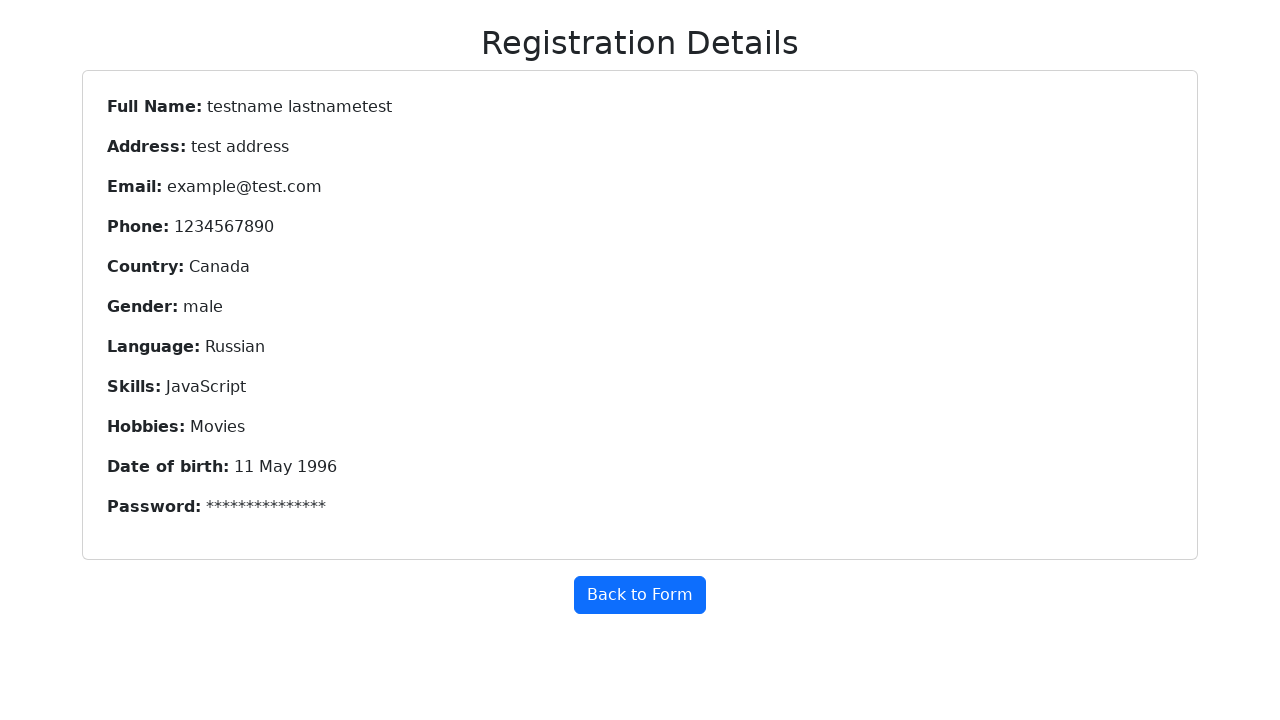

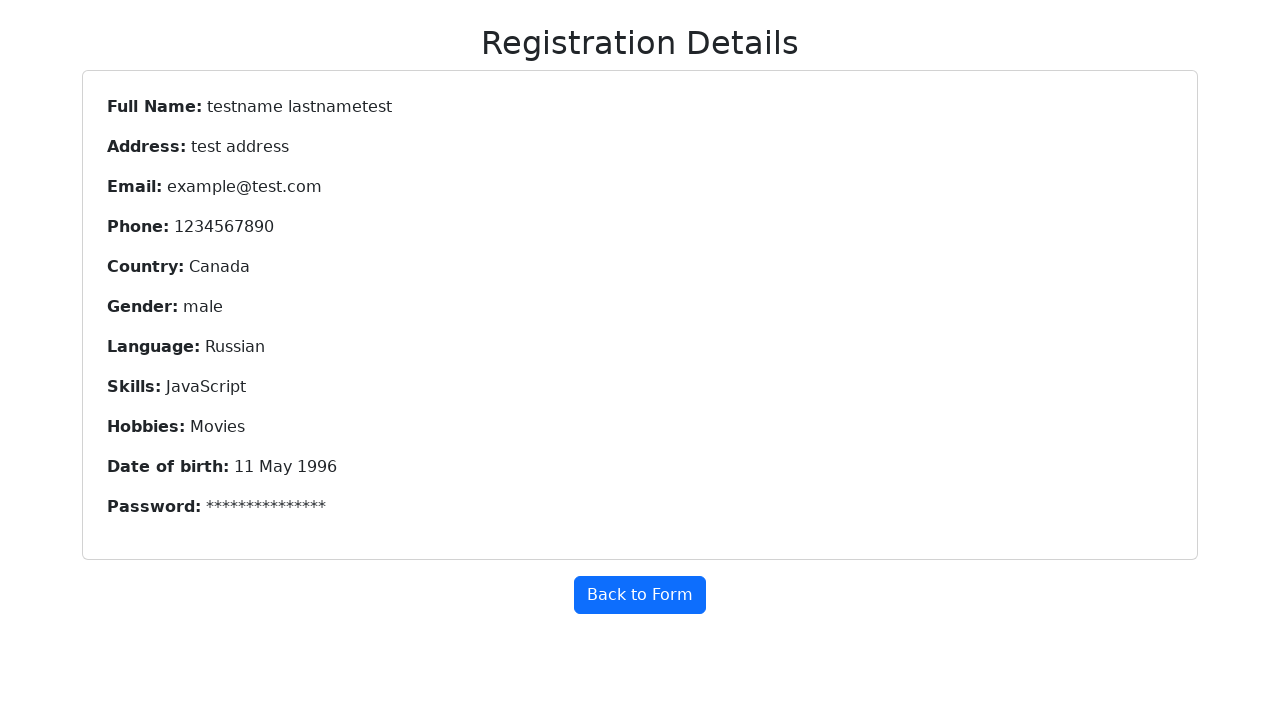